Tests a jQuery Combo Tree dropdown component by opening the dropdown and selecting multiple choices from the tree structure

Starting URL: https://www.jqueryscript.net/demo/Drop-Down-Combo-Tree/

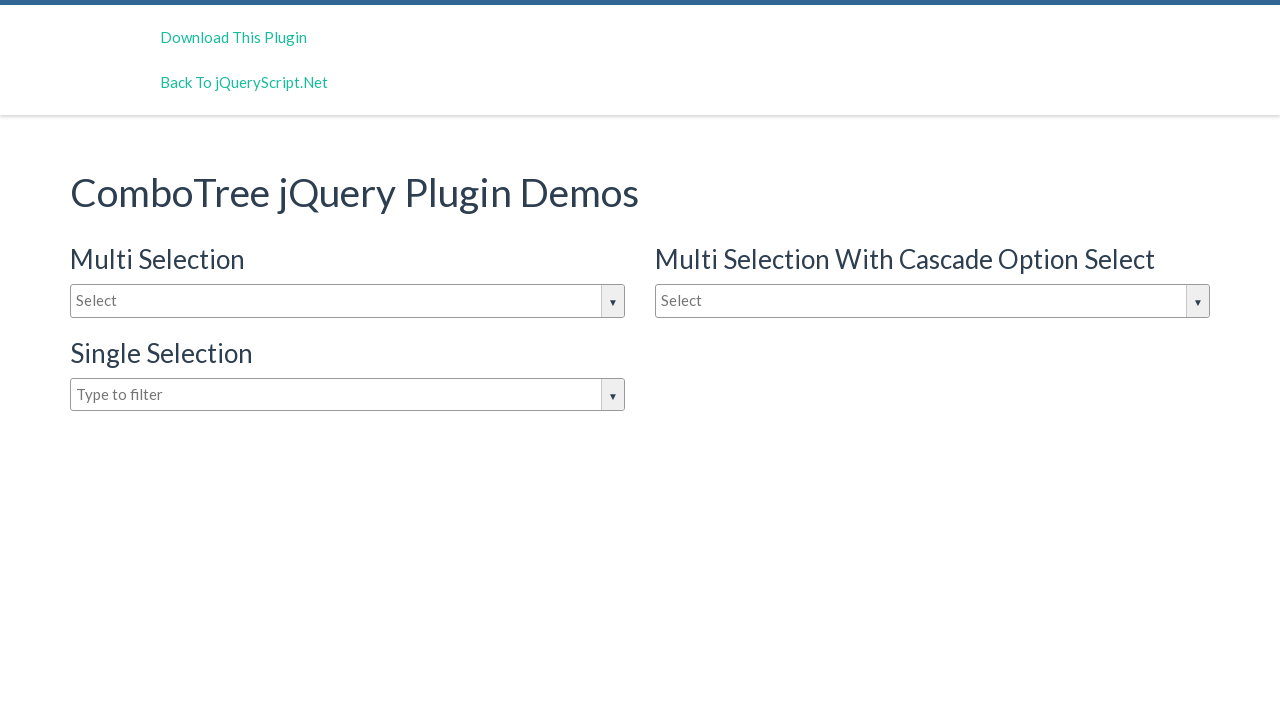

Clicked the first combo tree dropdown button to open it at (612, 301) on (//button[@class='comboTreeArrowBtn'])[1]
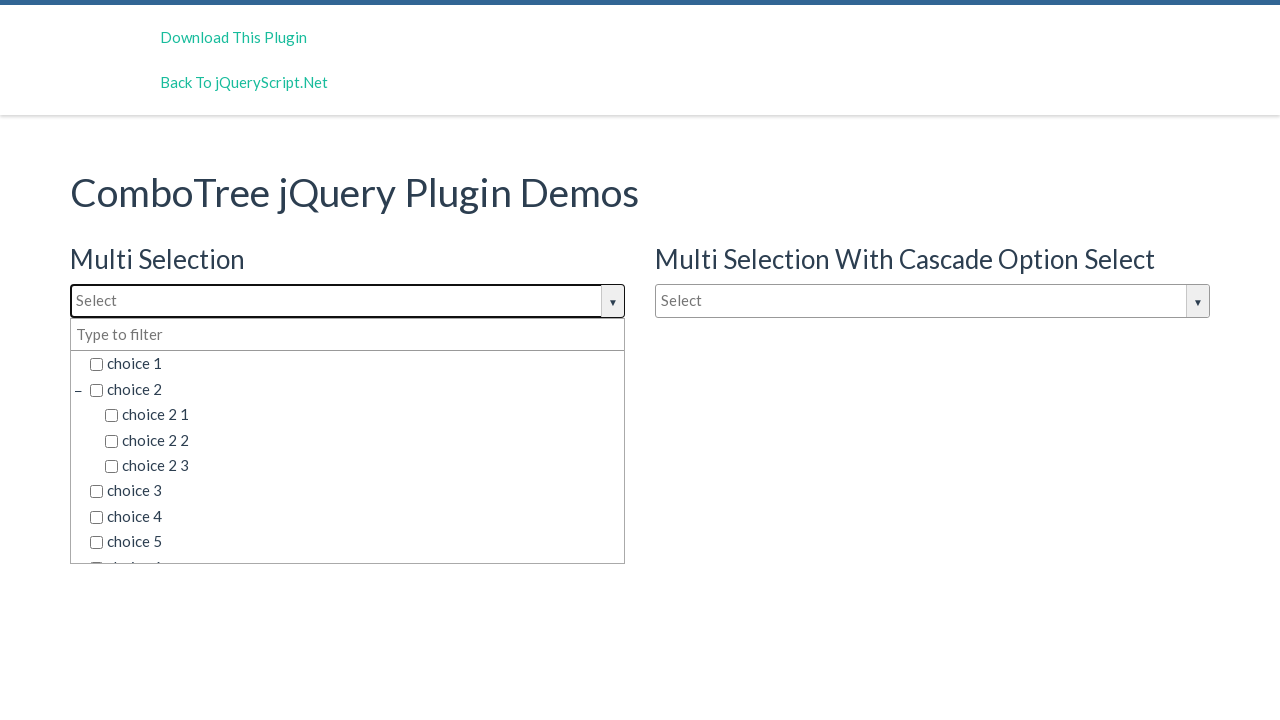

Dropdown container became visible
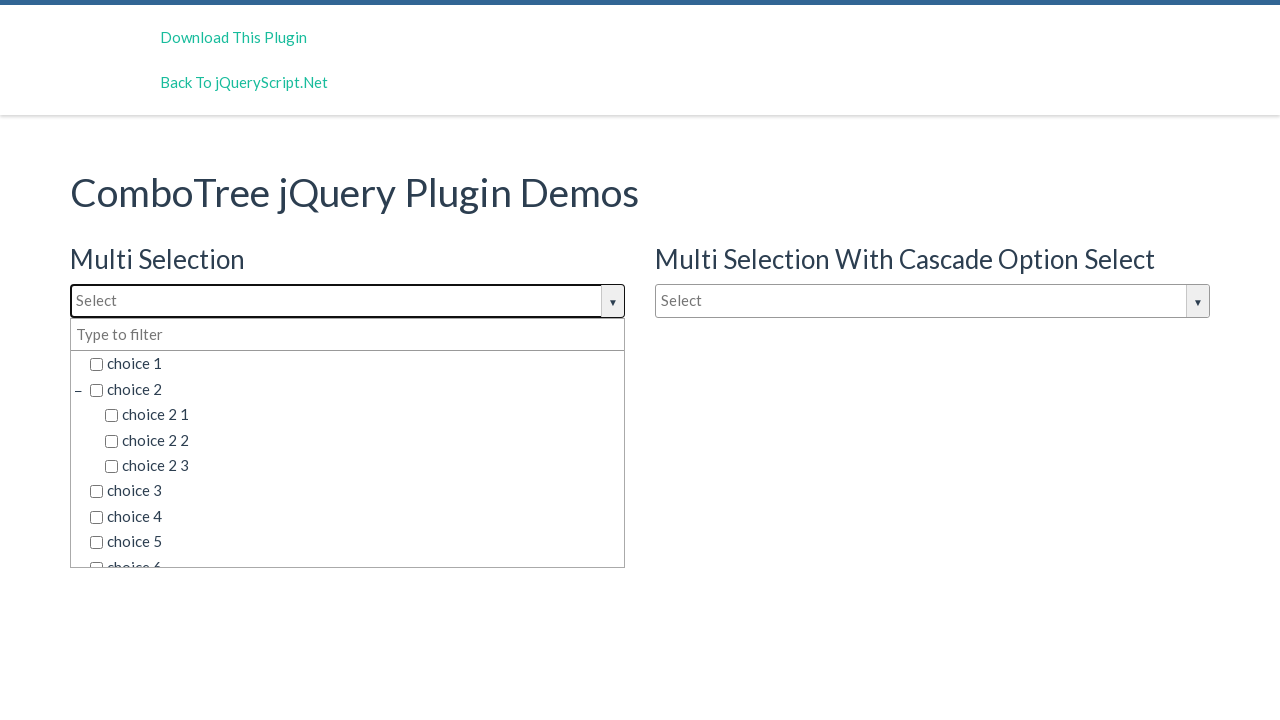

Selected 'choice 3' from the dropdown tree at (355, 491) on (//div[@class='comboTreeDropDownContainer'])[1]//span[@class='comboTreeItemTitle
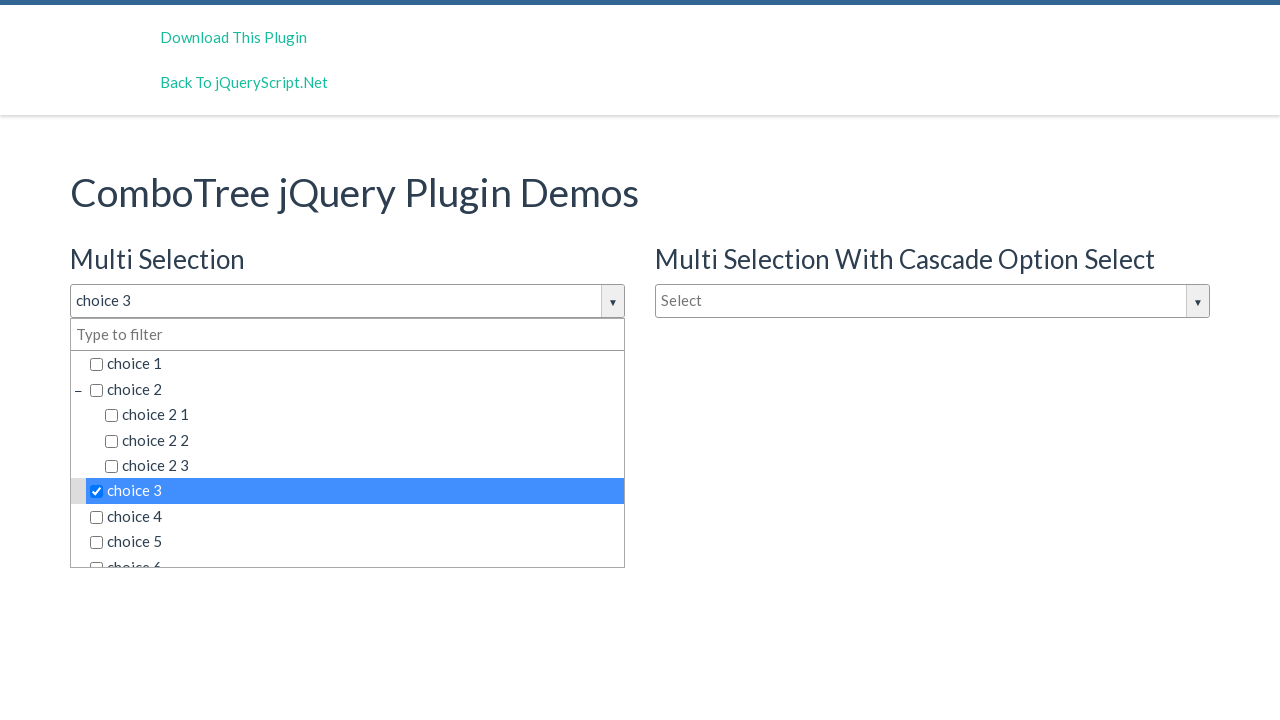

Selected 'choice 2 1' from the dropdown tree at (362, 415) on (//div[@class='comboTreeDropDownContainer'])[1]//span[@class='comboTreeItemTitle
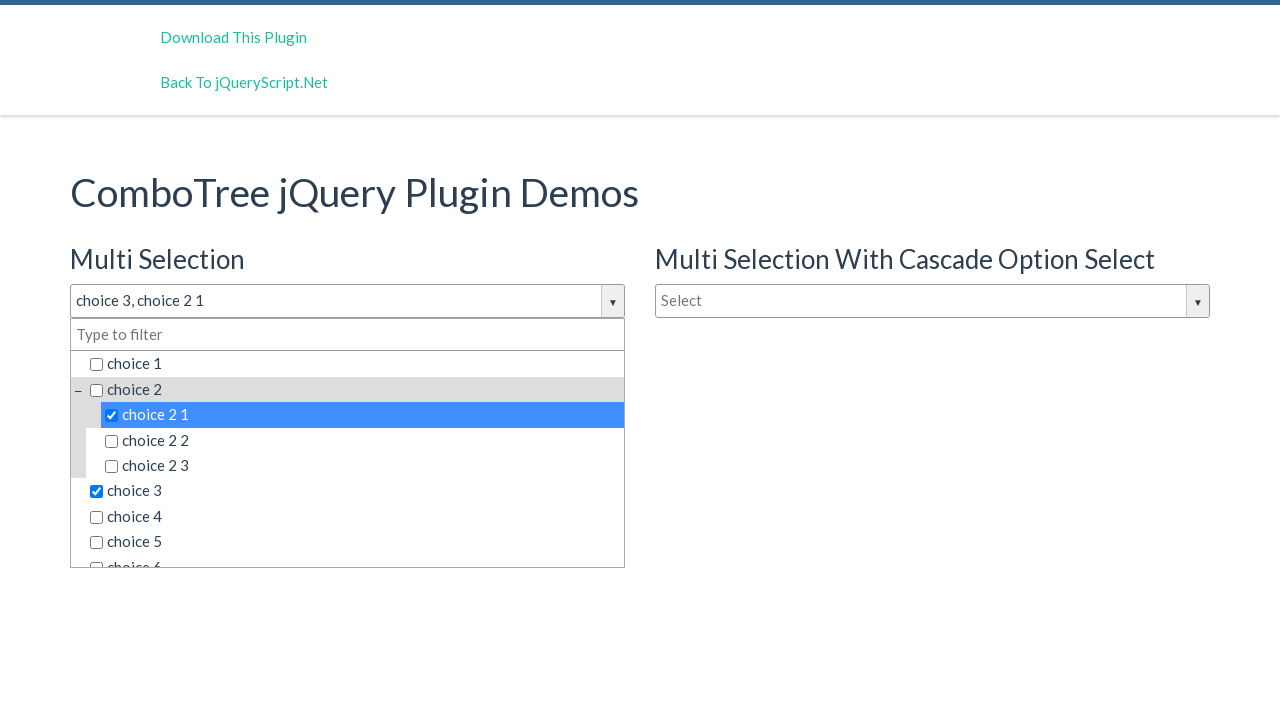

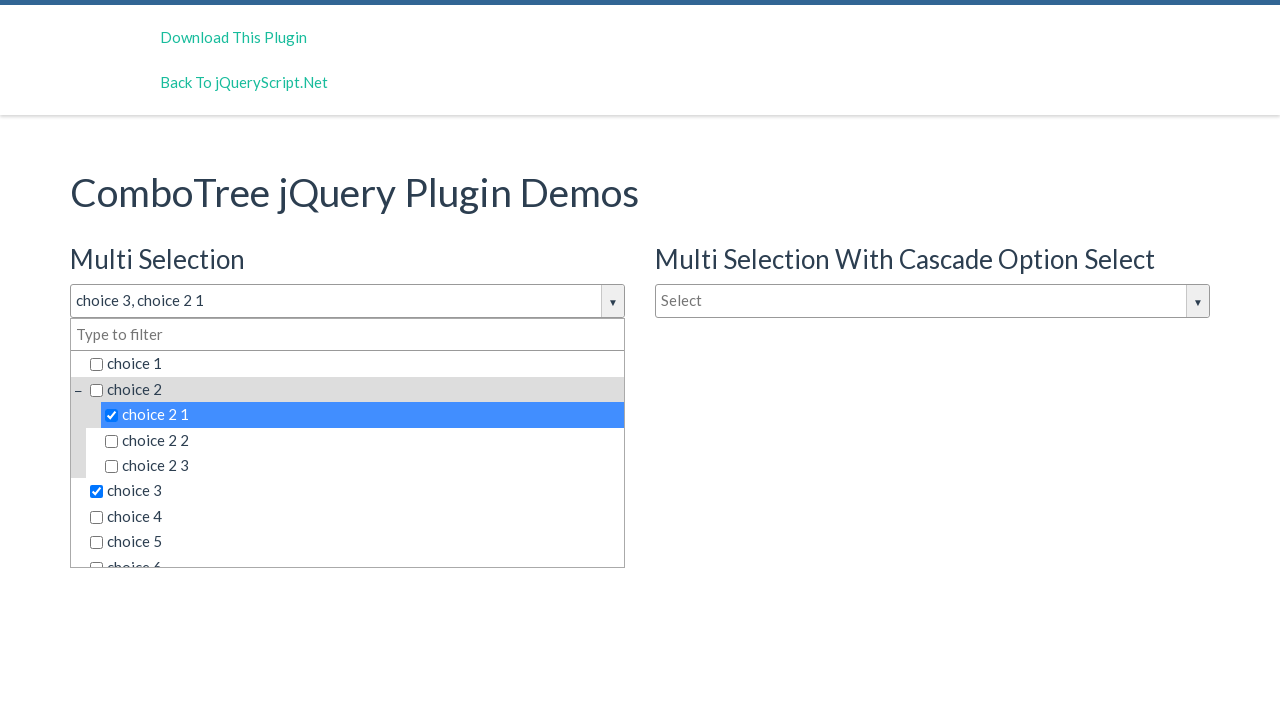